Tests registration form validation when confirmation email doesn't match the original email

Starting URL: https://alada.vn/tai-khoan/dang-ky.html/

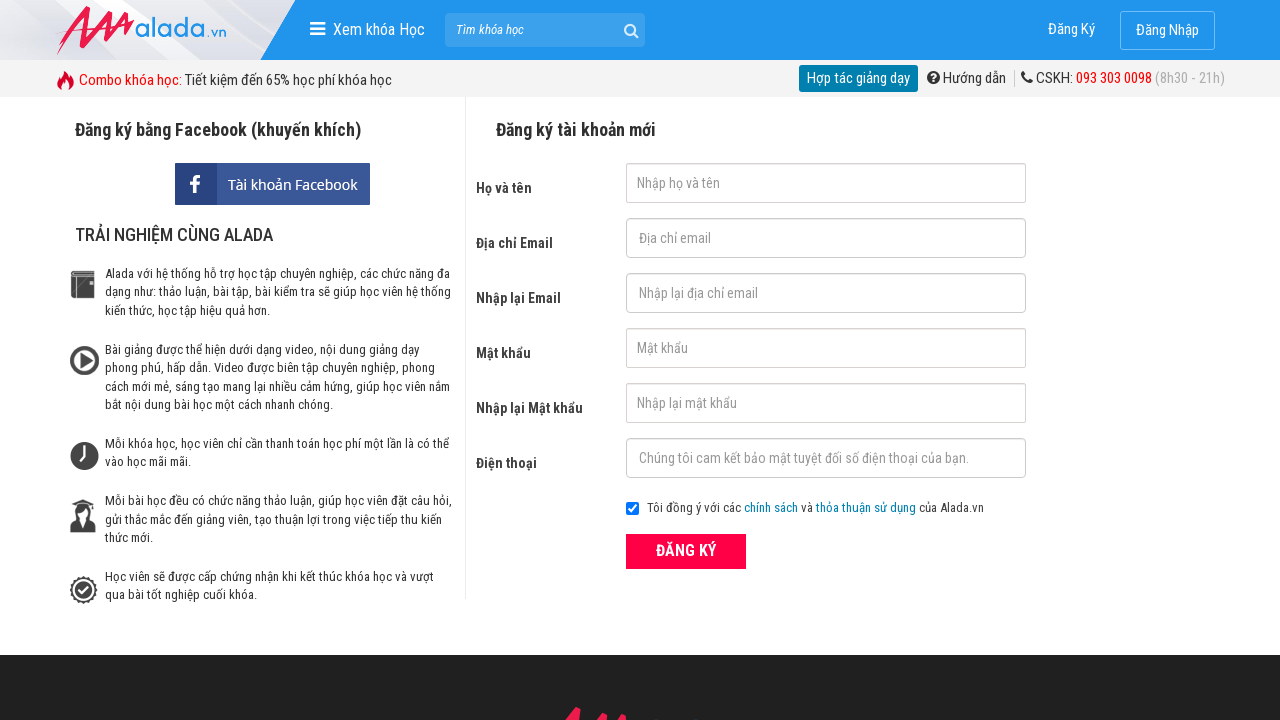

Filled first name field with 'Steve Job' on #txtFirstname
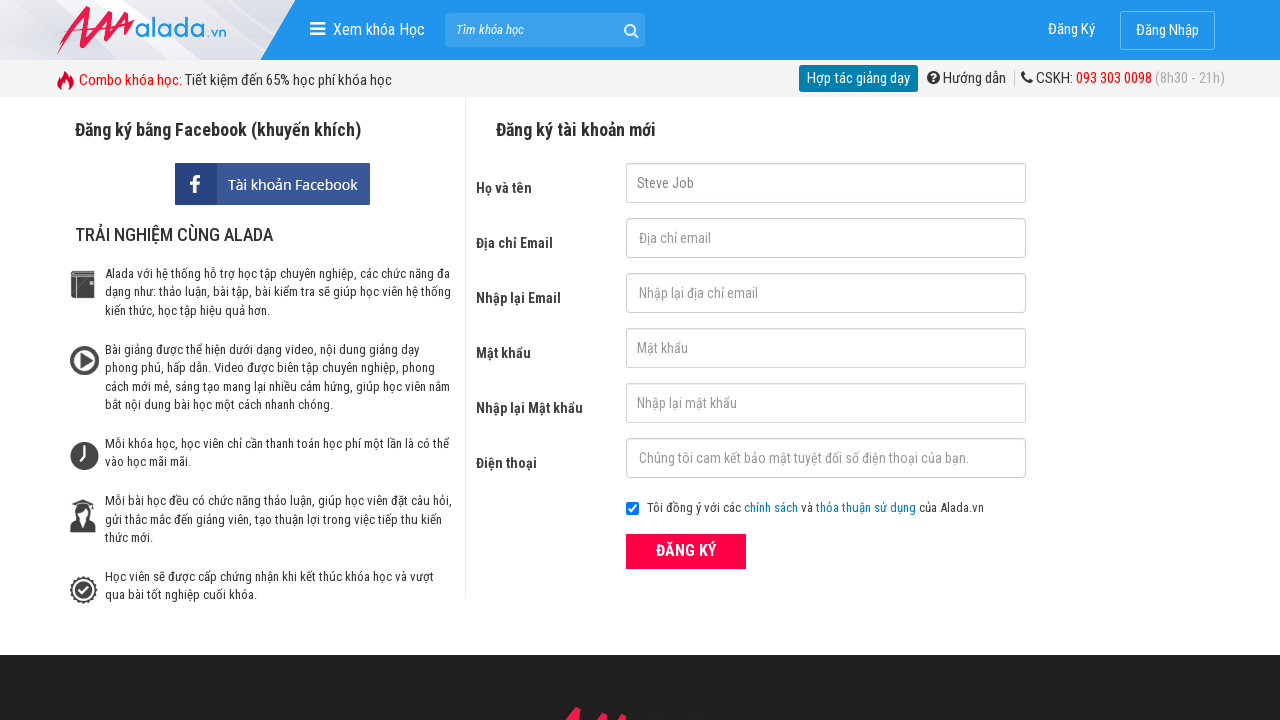

Filled confirmation email field with '123456@123' on #txtCEmail
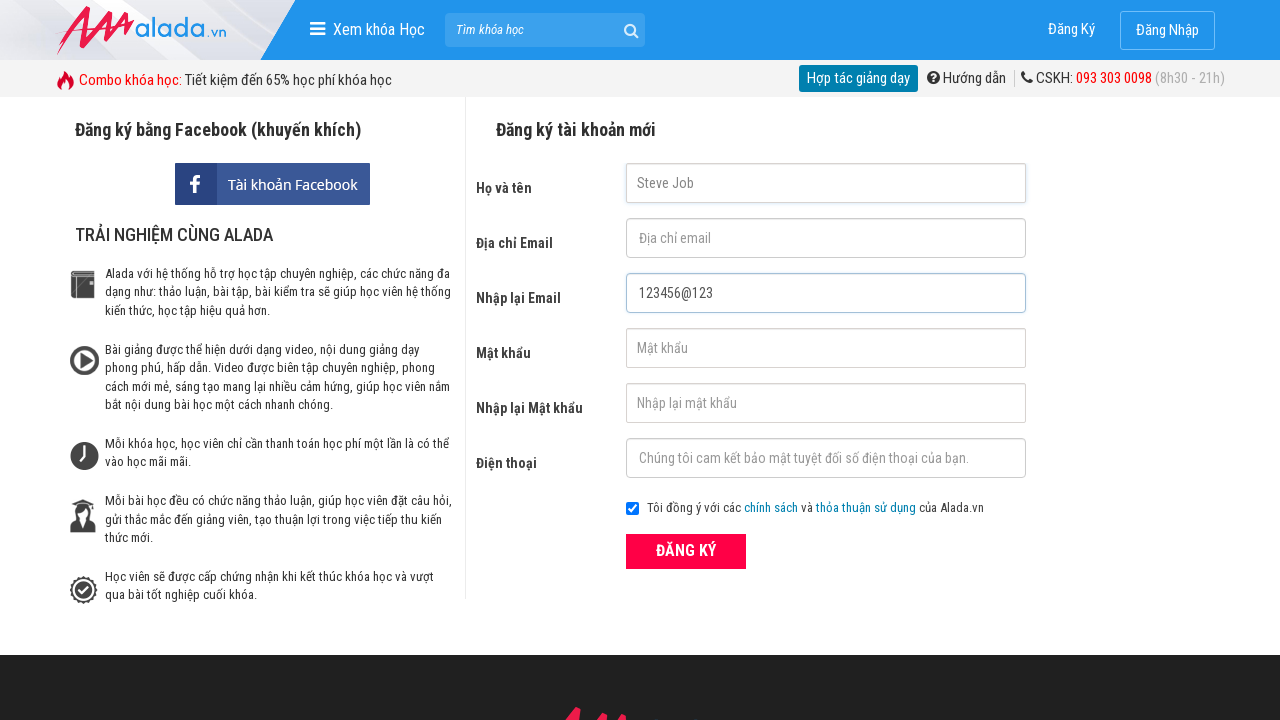

Filled email field with '123456@1@23@' (mismatched from confirmation email) on #txtEmail
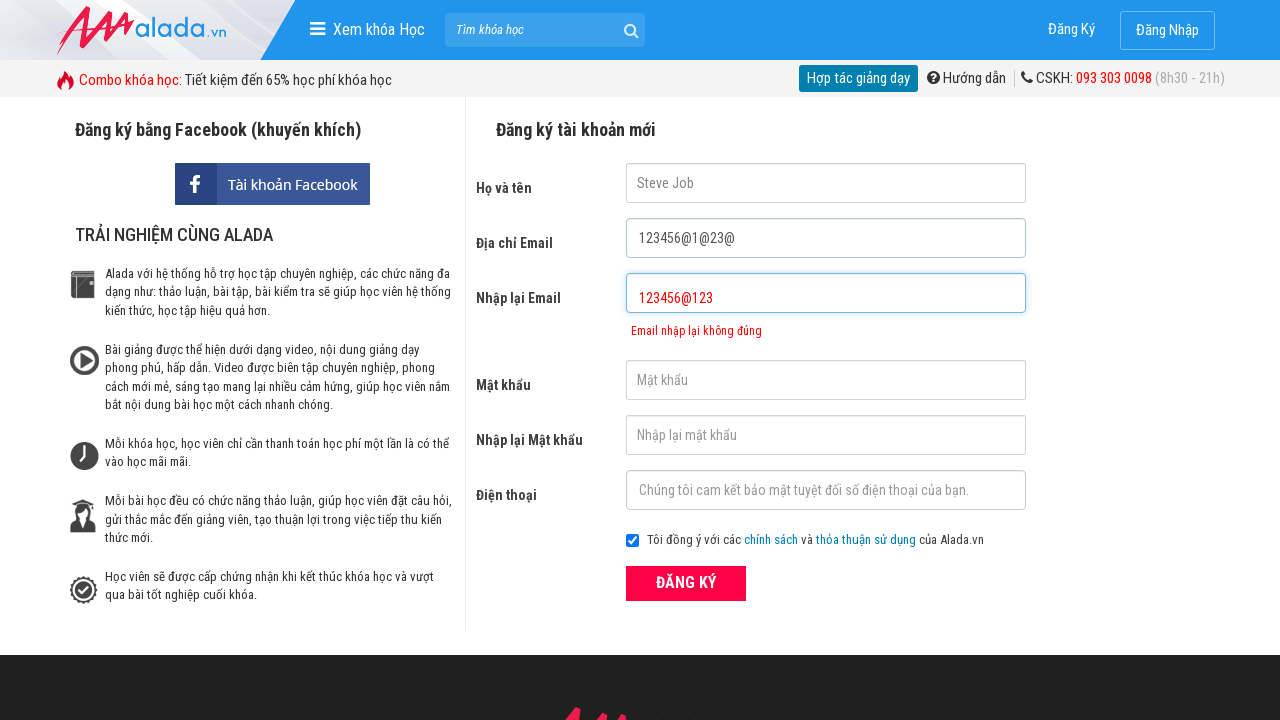

Filled password field with '12345678' on #txtPassword
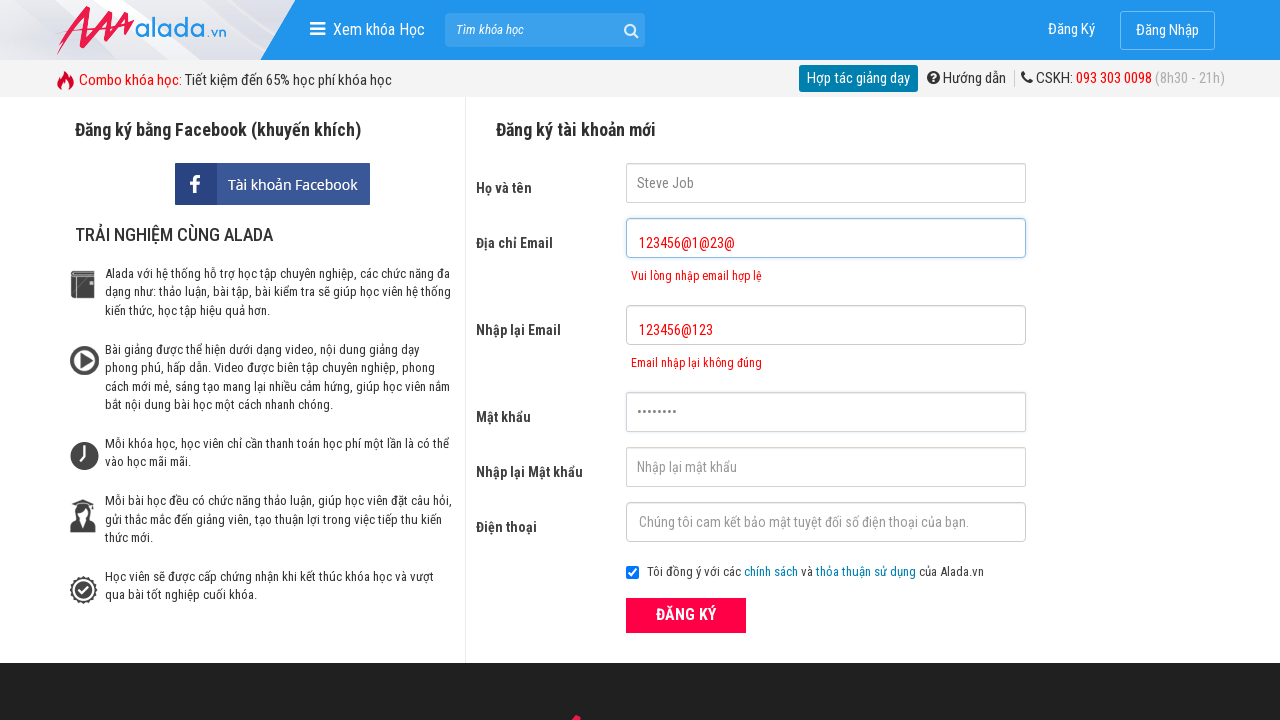

Filled confirm password field with '12345678' on #txtCPassword
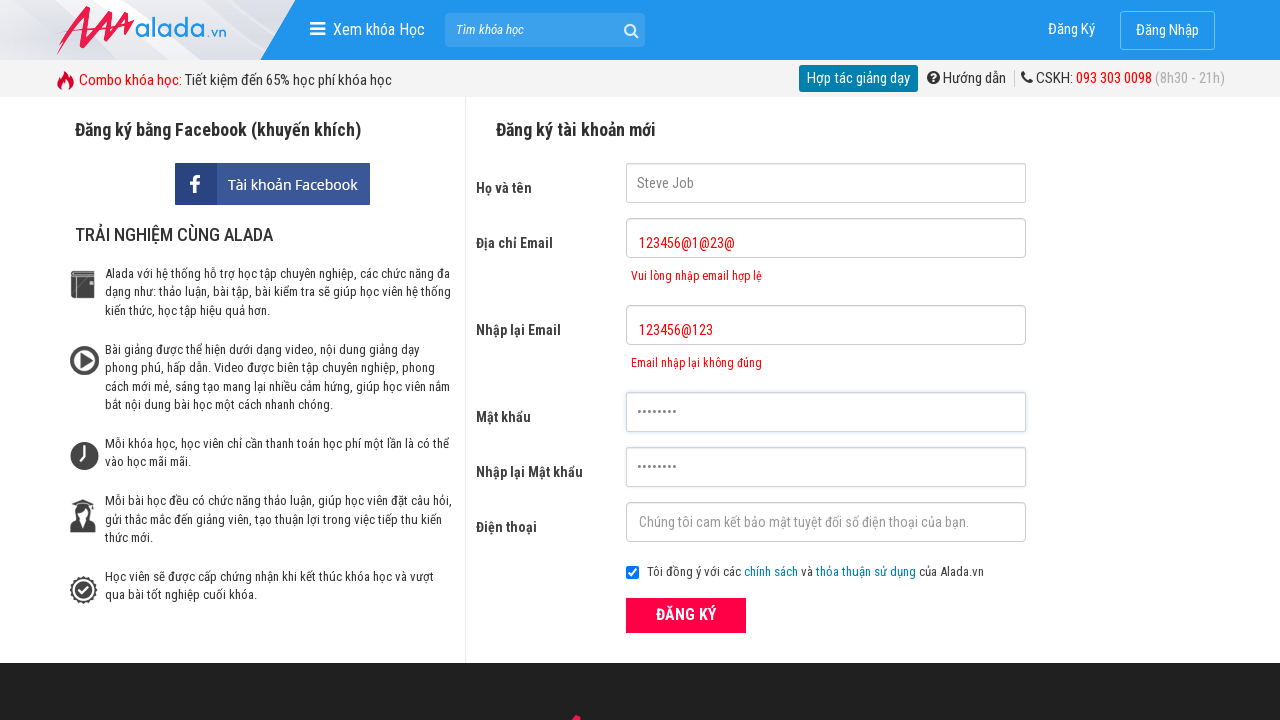

Filled phone number field with '0989111121' on #txtPhone
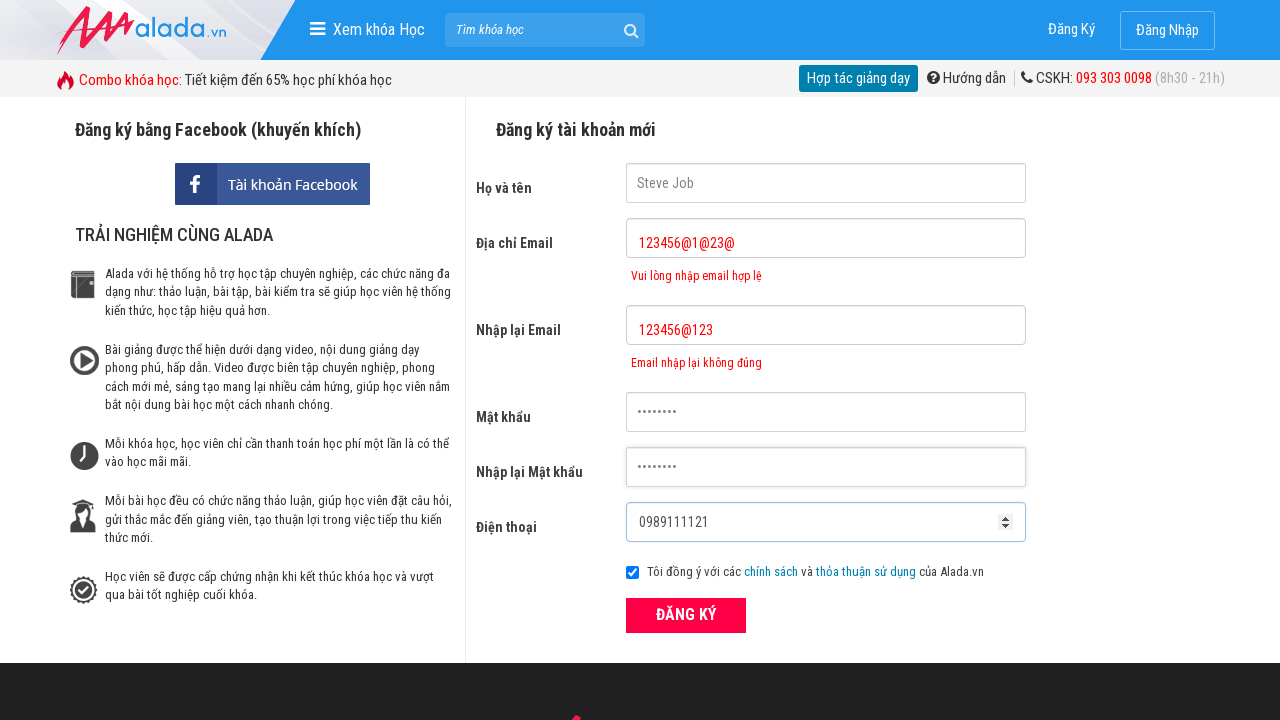

Clicked ĐĂNG KÝ (register) button at (686, 615) on xpath=//form[@id='frmLogin']//button[text()='ĐĂNG KÝ']
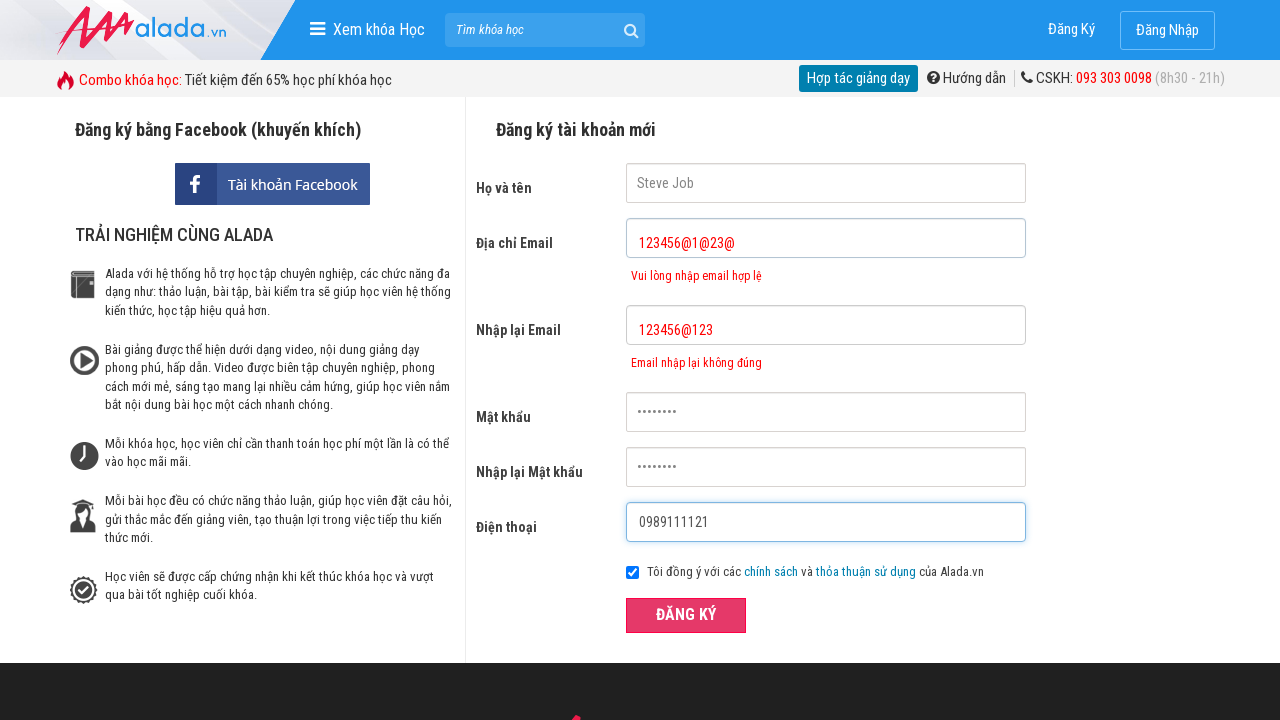

Confirmed email error message appeared for mismatched confirmation email
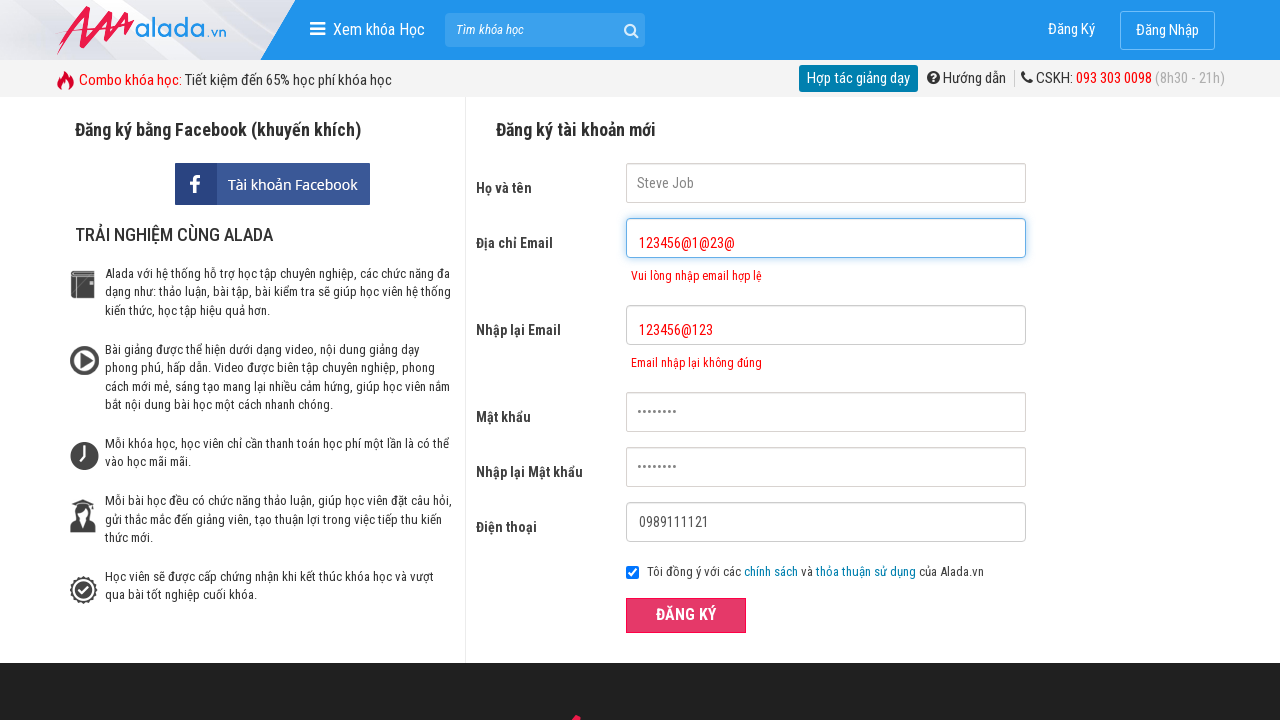

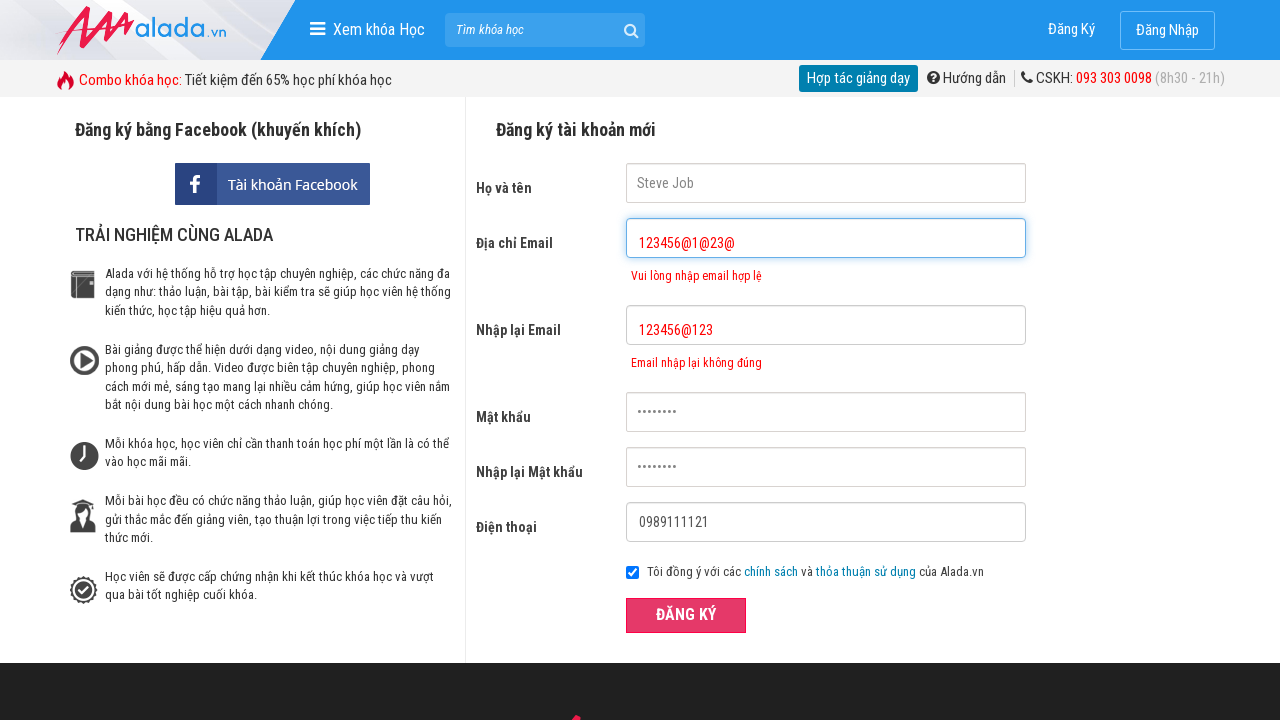